Navigates to the Heroku test app, finds and clicks the "Drag and Drop" link, then verifies that the drag and drop elements are displayed

Starting URL: https://the-internet.herokuapp.com/

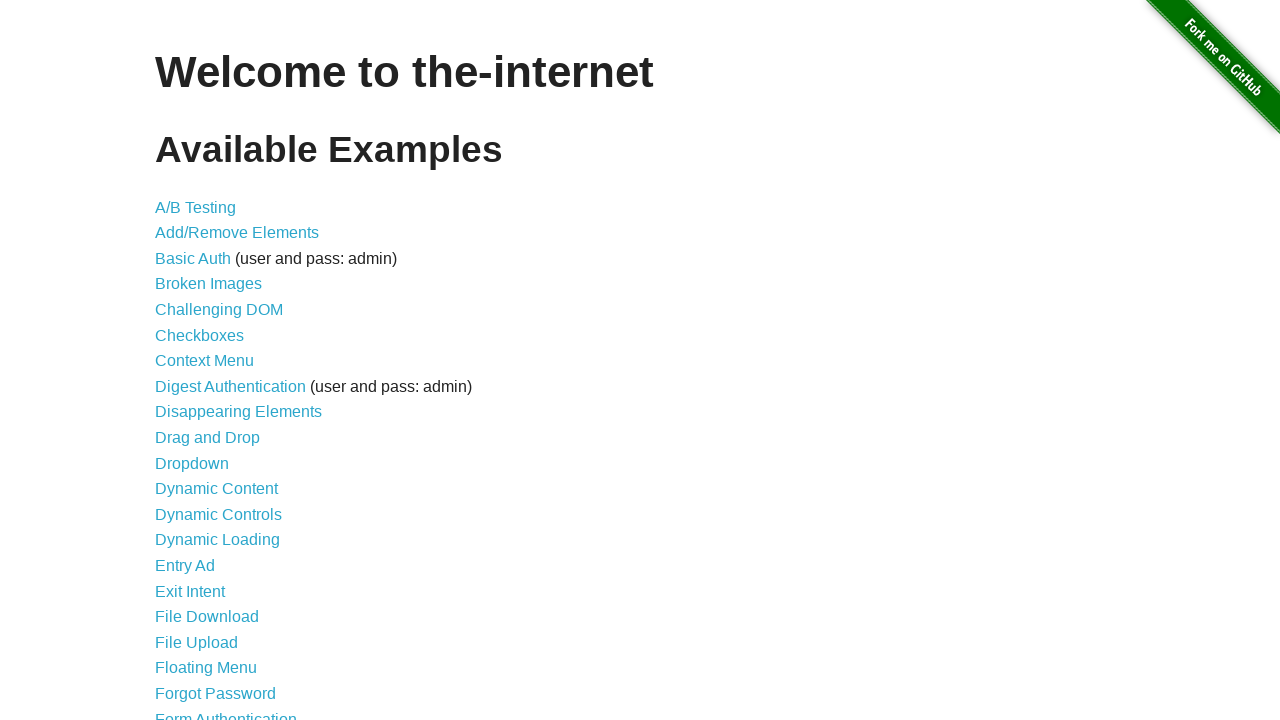

Waited for 'Drag and Drop' link to be visible
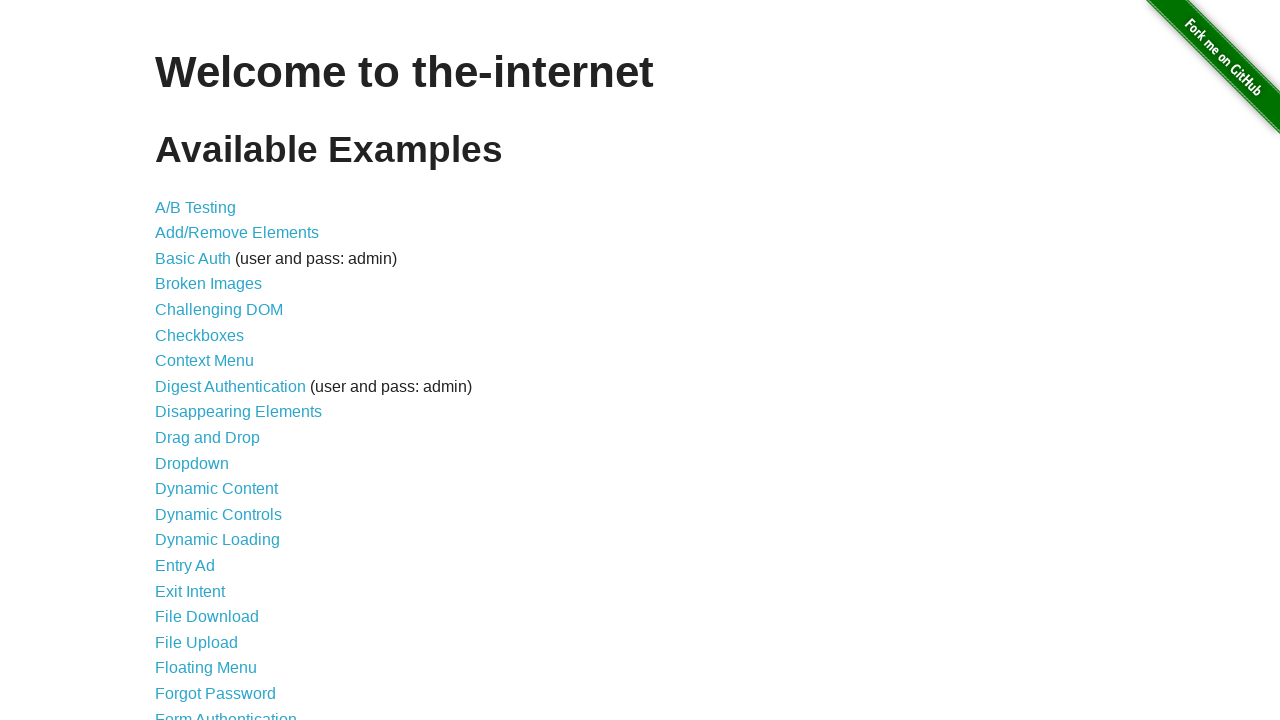

Clicked the 'Drag and Drop' link at (208, 438) on text='Drag and Drop'
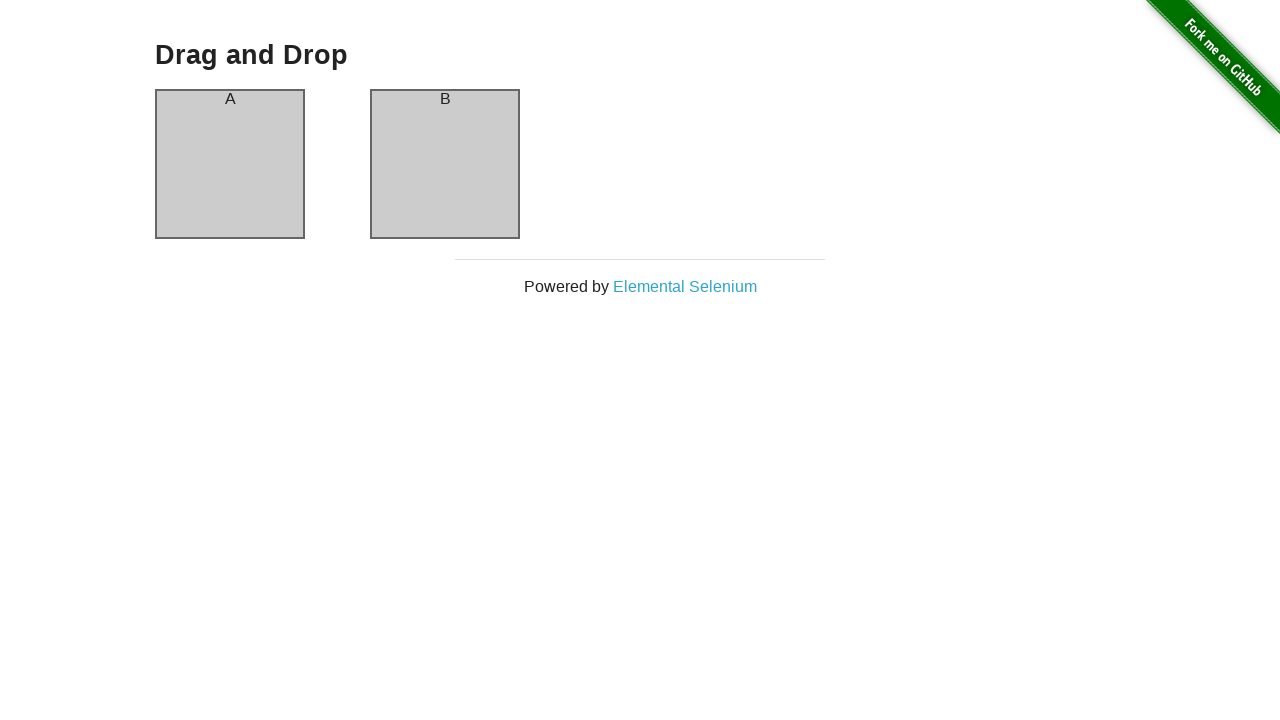

Verified that drag and drop column elements are displayed
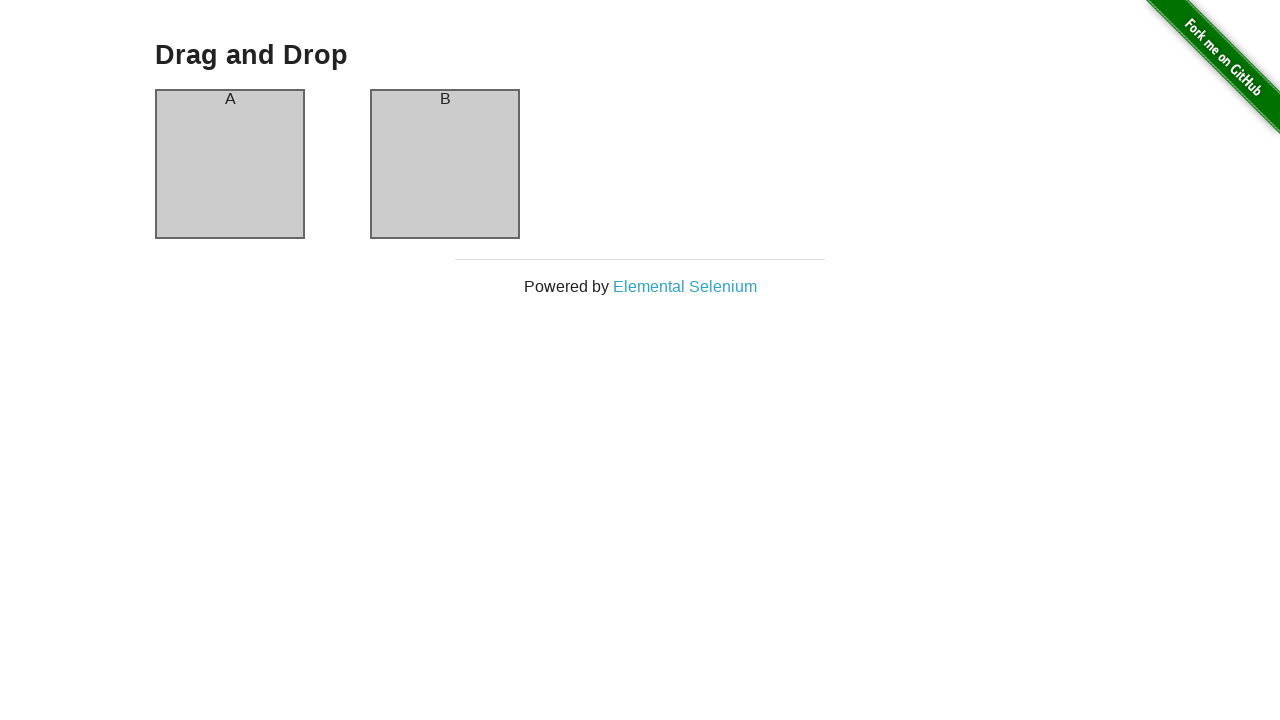

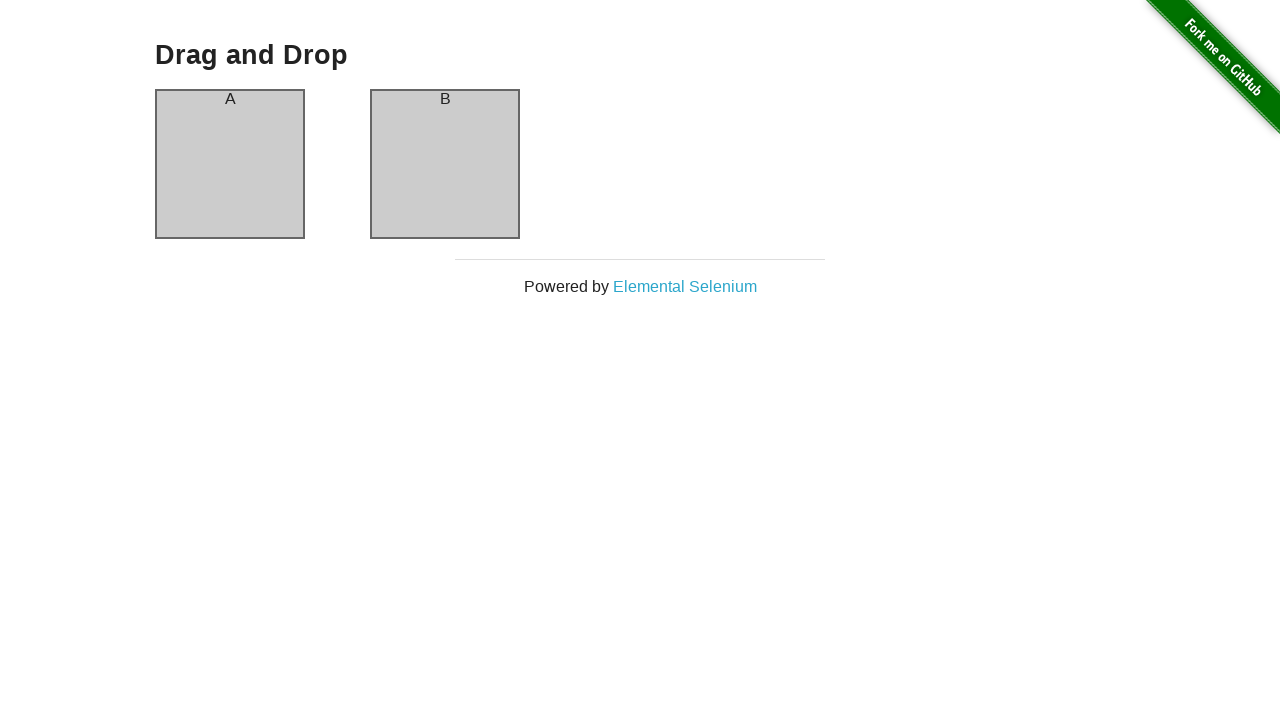